Tests dropdown selection functionality by selecting options from multiple dropdown menus using different selection methods

Starting URL: https://letcode.in/dropdowns

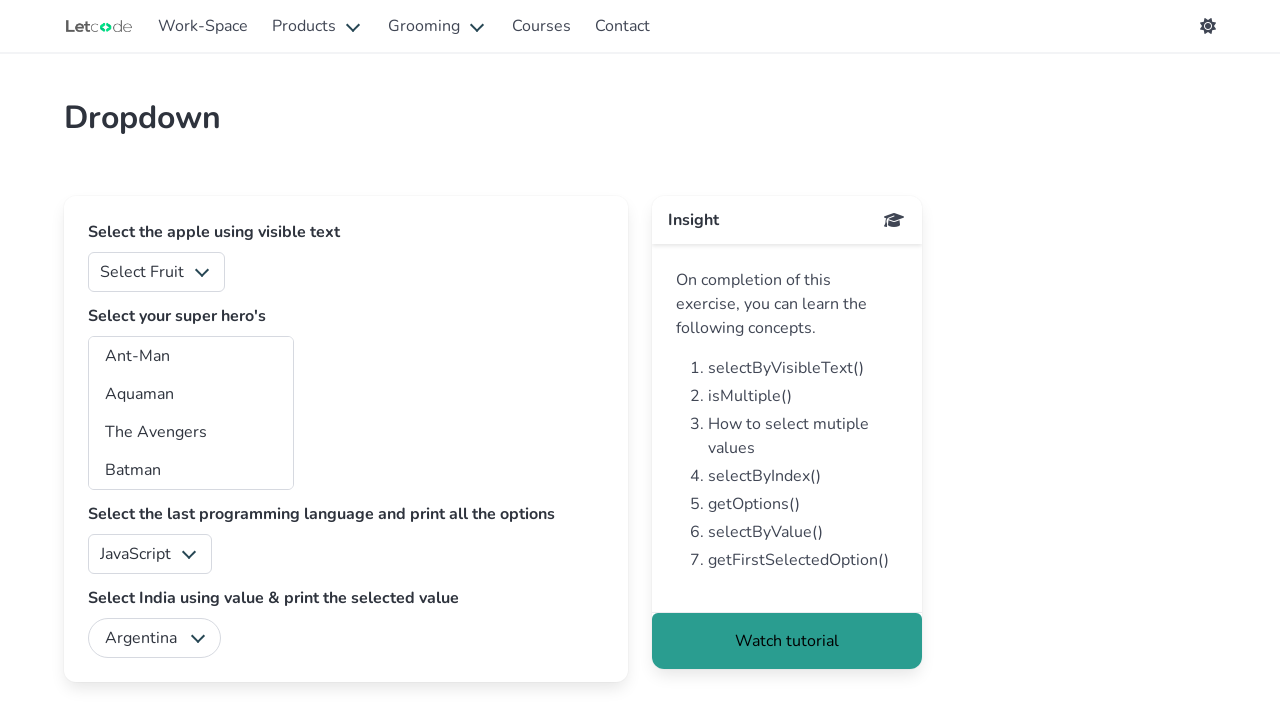

Selected 'Apple' from fruits dropdown using label on select#fruits
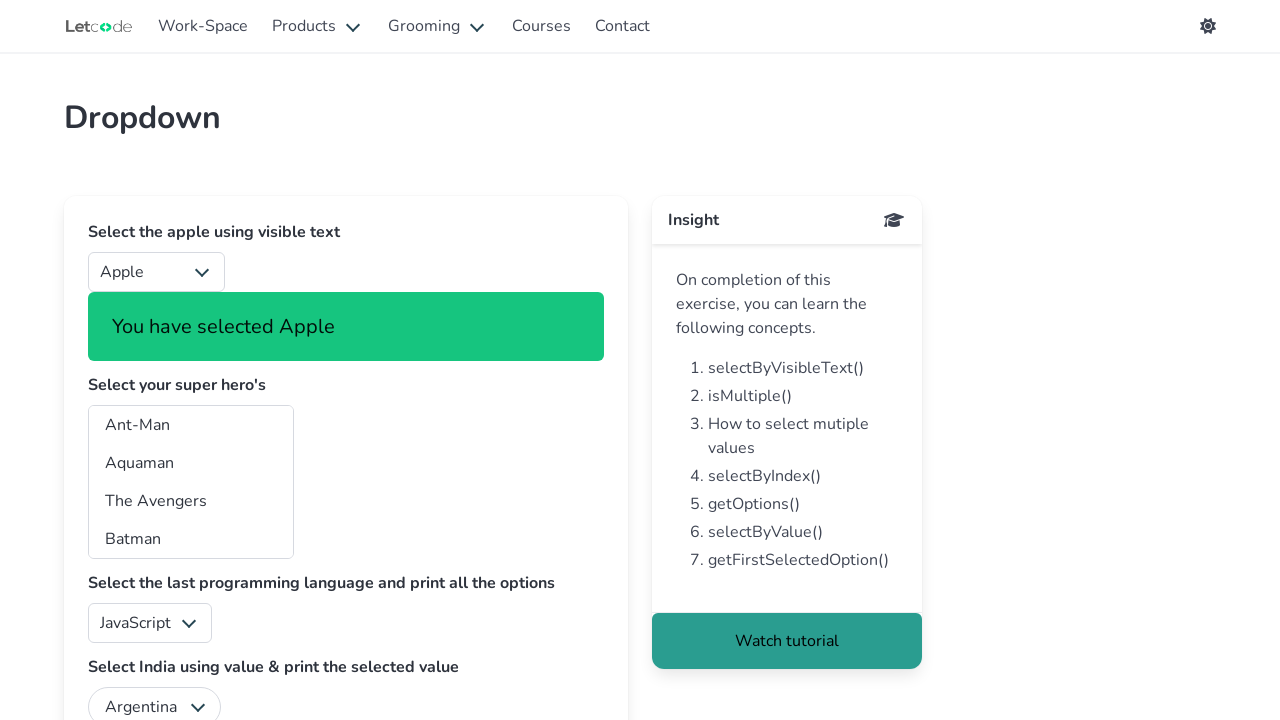

Selected first option from superheros dropdown using index on select#superheros
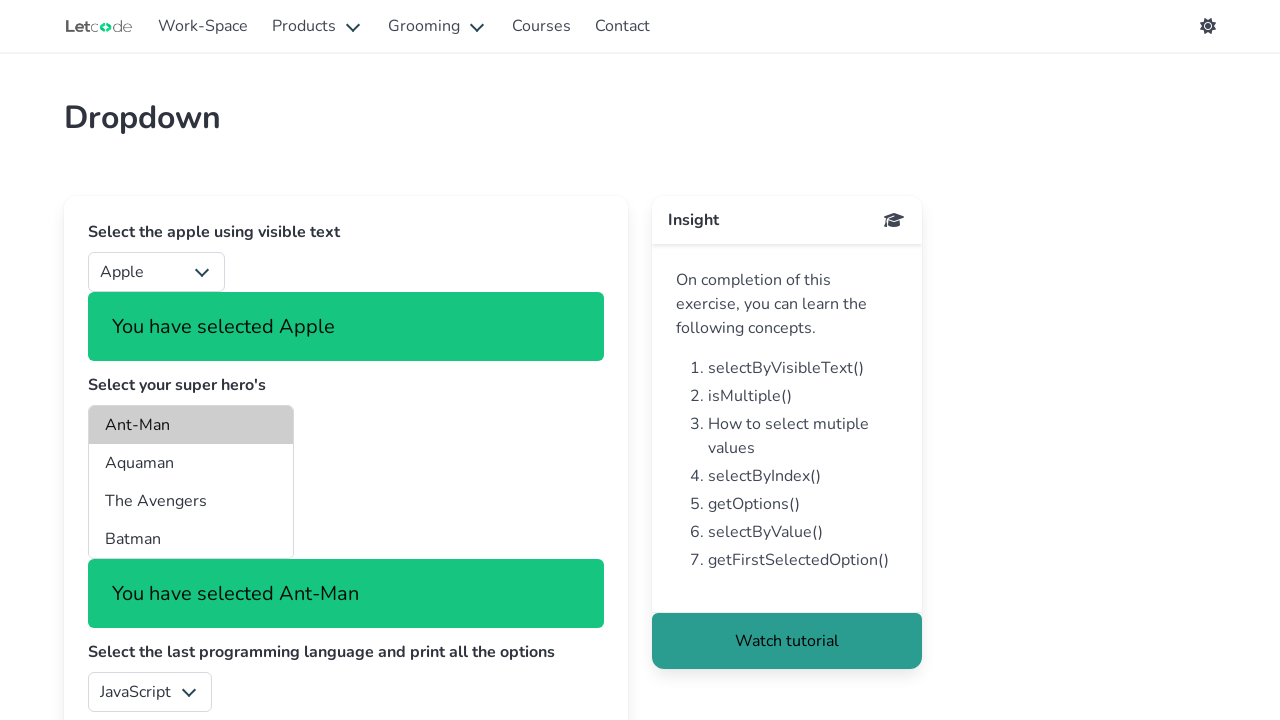

Selected 'Aquaman' from superheros dropdown using label on select#superheros
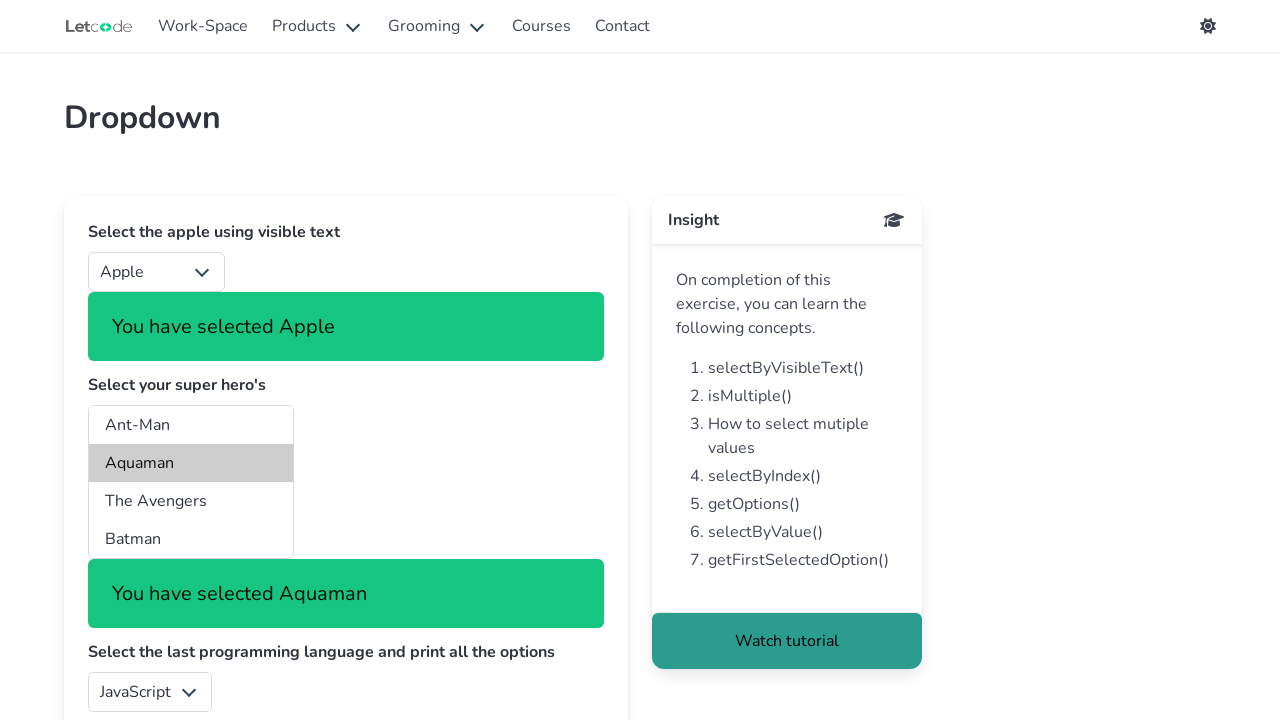

Selected language option at index 4 on select#lang
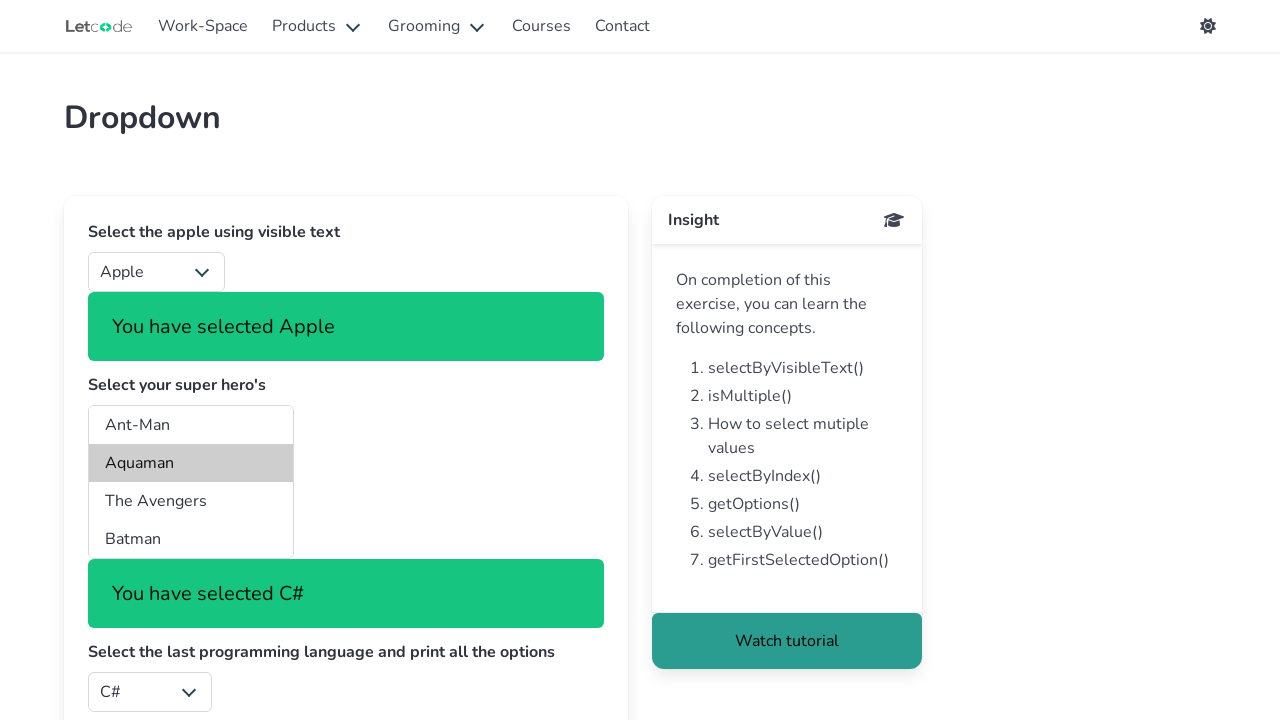

Selected 'India' from country dropdown using value on select#country
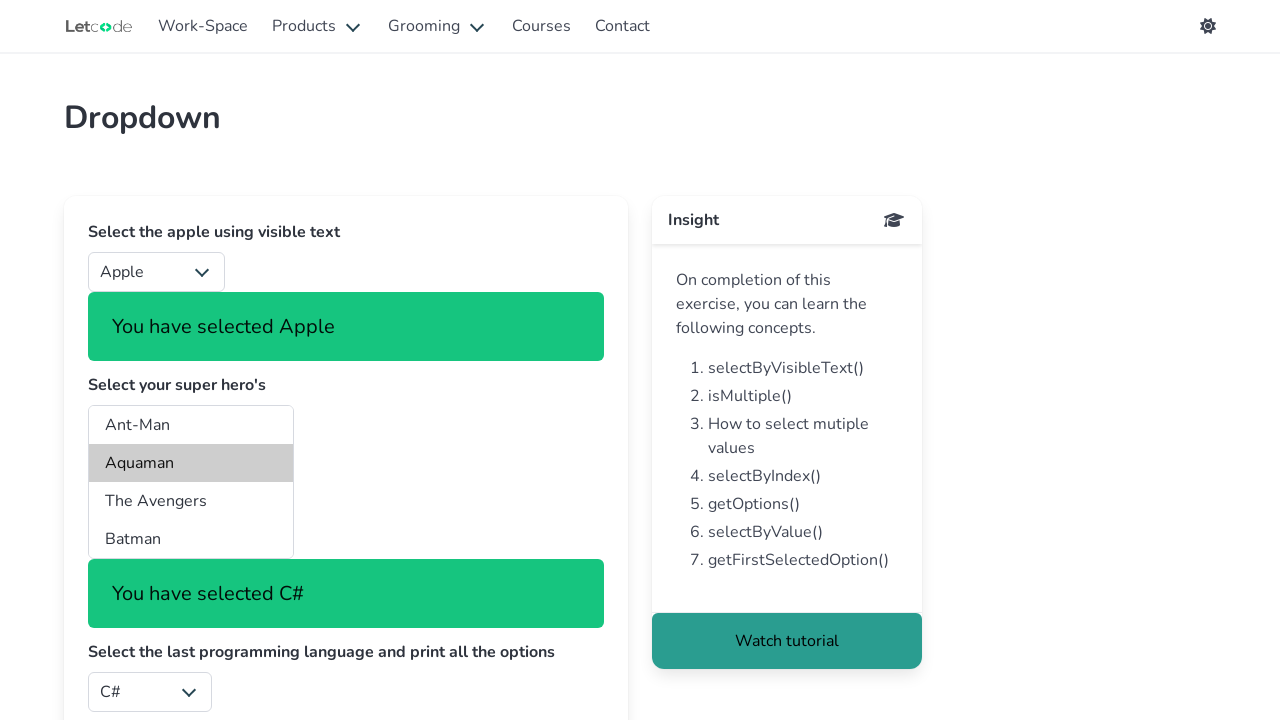

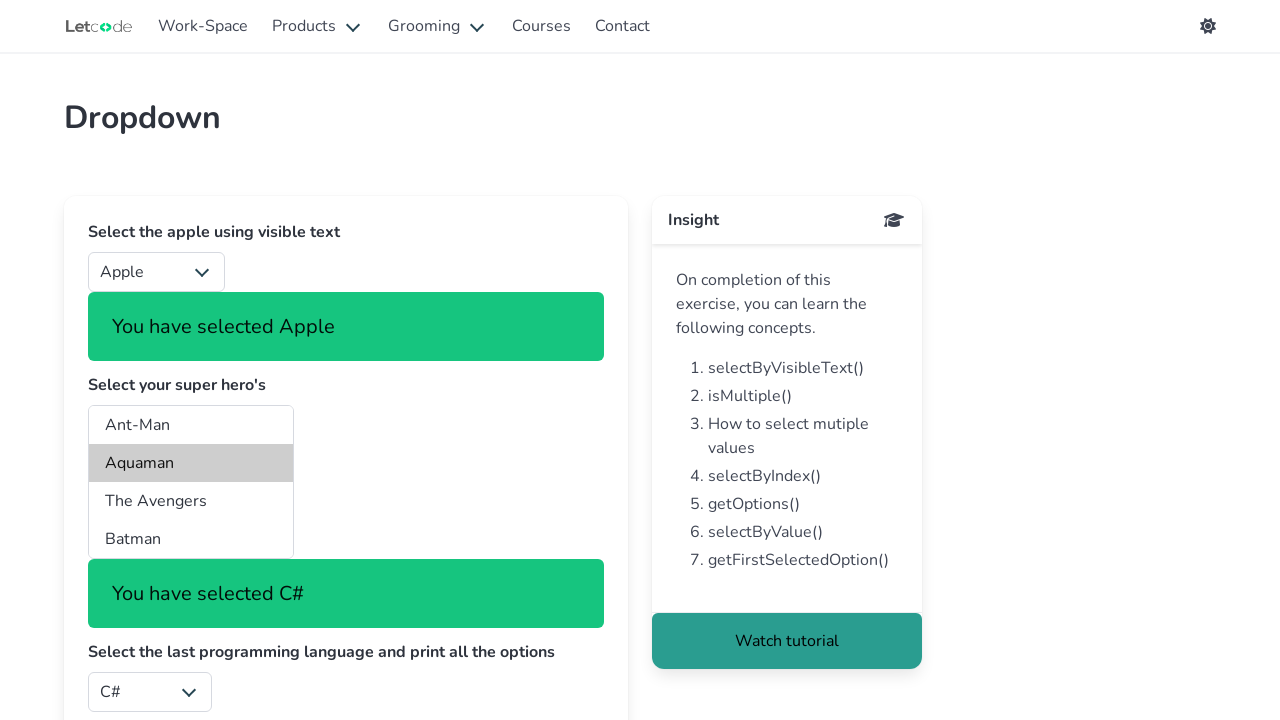